Fills out a Selenium practice form including first name, last name, gender, experience, date, profession, tools, continent, and commands fields using a combination of text input and form interactions.

Starting URL: https://www.techlistic.com/p/selenium-practice-form.html

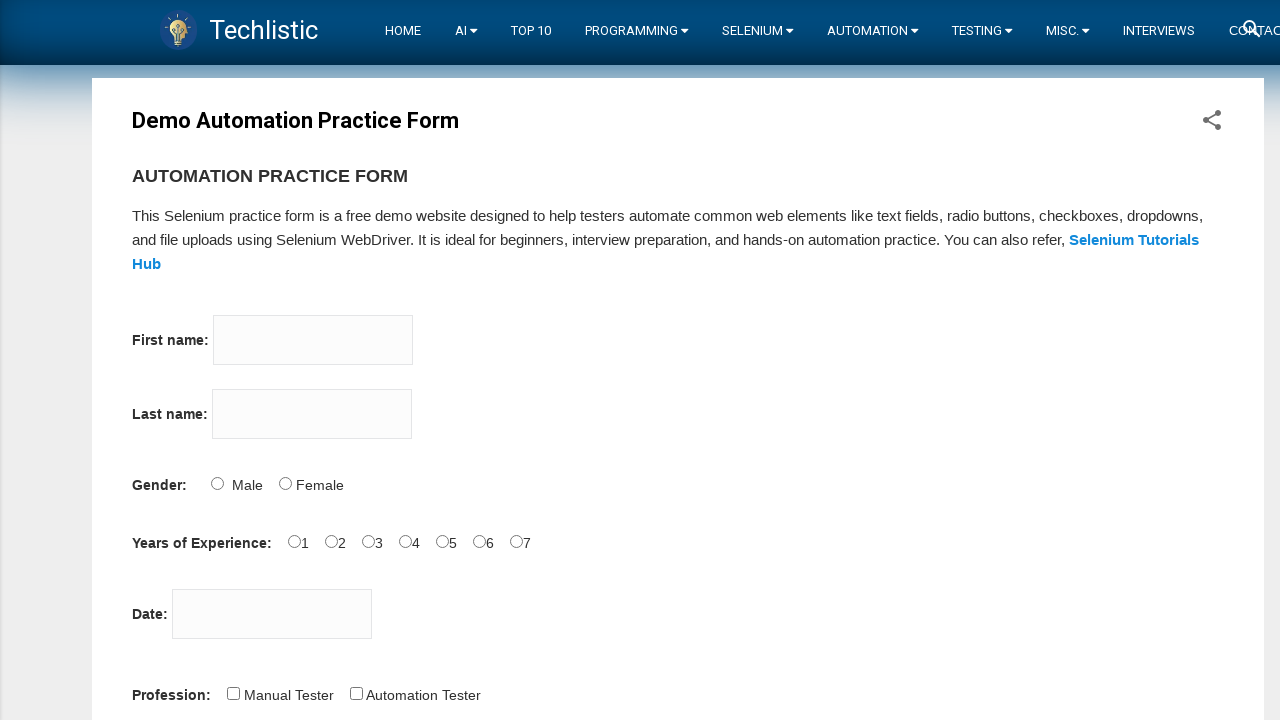

Filled firstname field with 'Erol' on input[name='firstname']
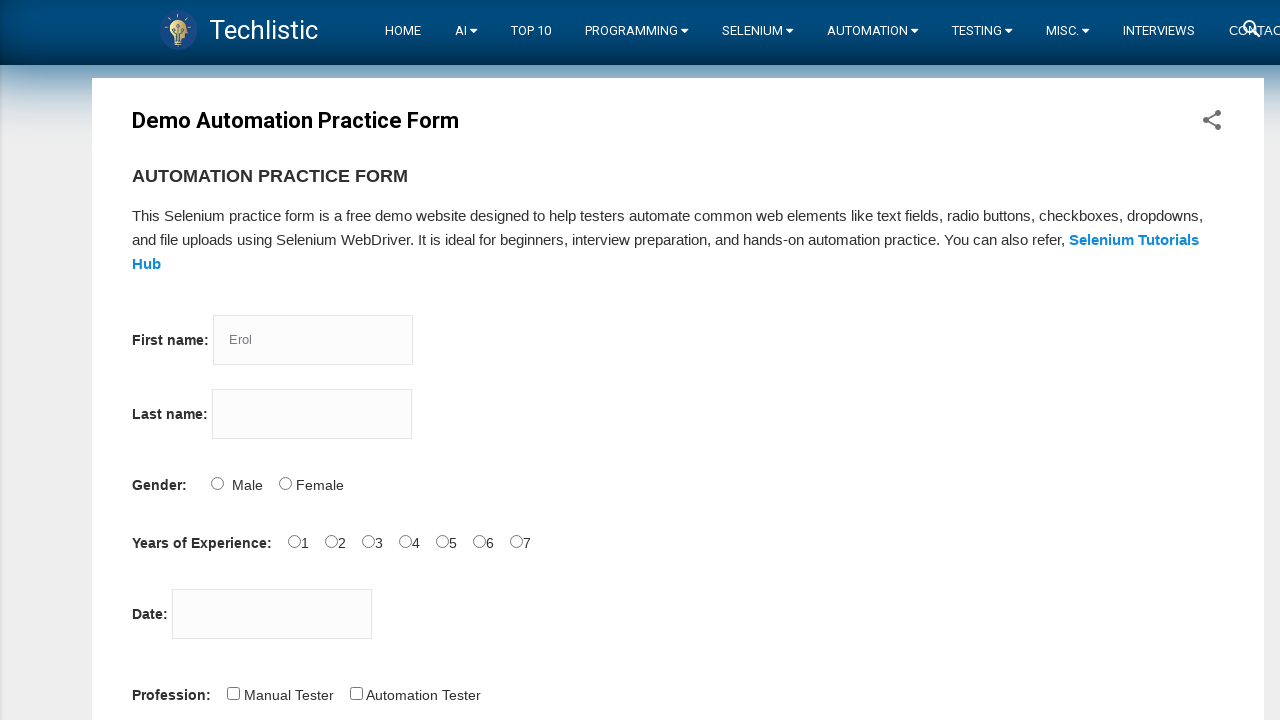

Filled lastname field with 'Evren' on input[name='lastname']
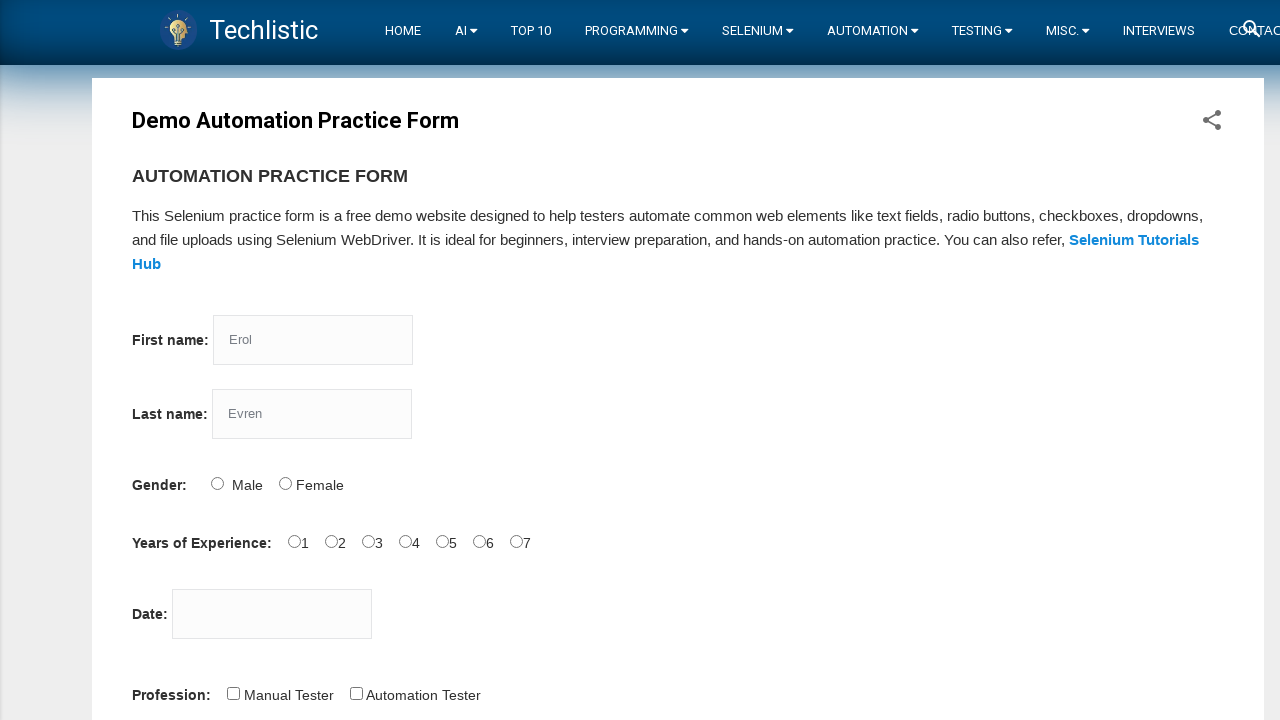

Selected Male gender option at (217, 483) on input#sex-0
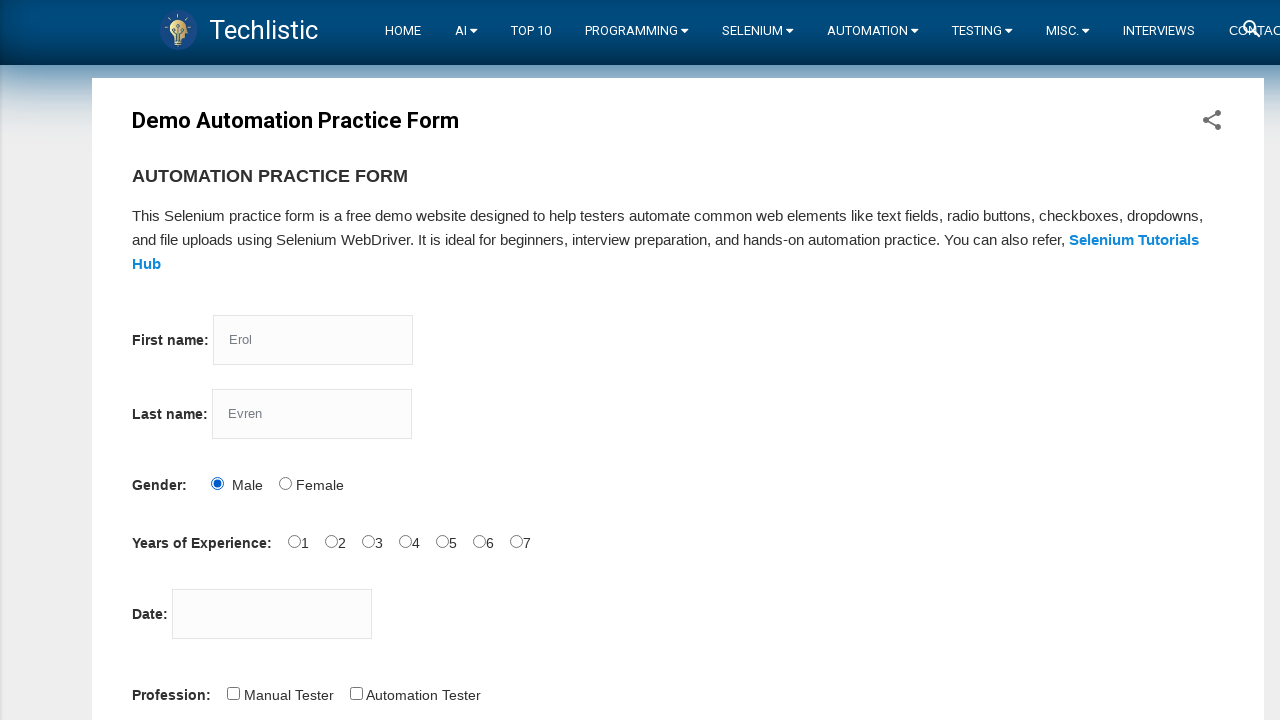

Selected 3 years experience at (405, 541) on input#exp-3
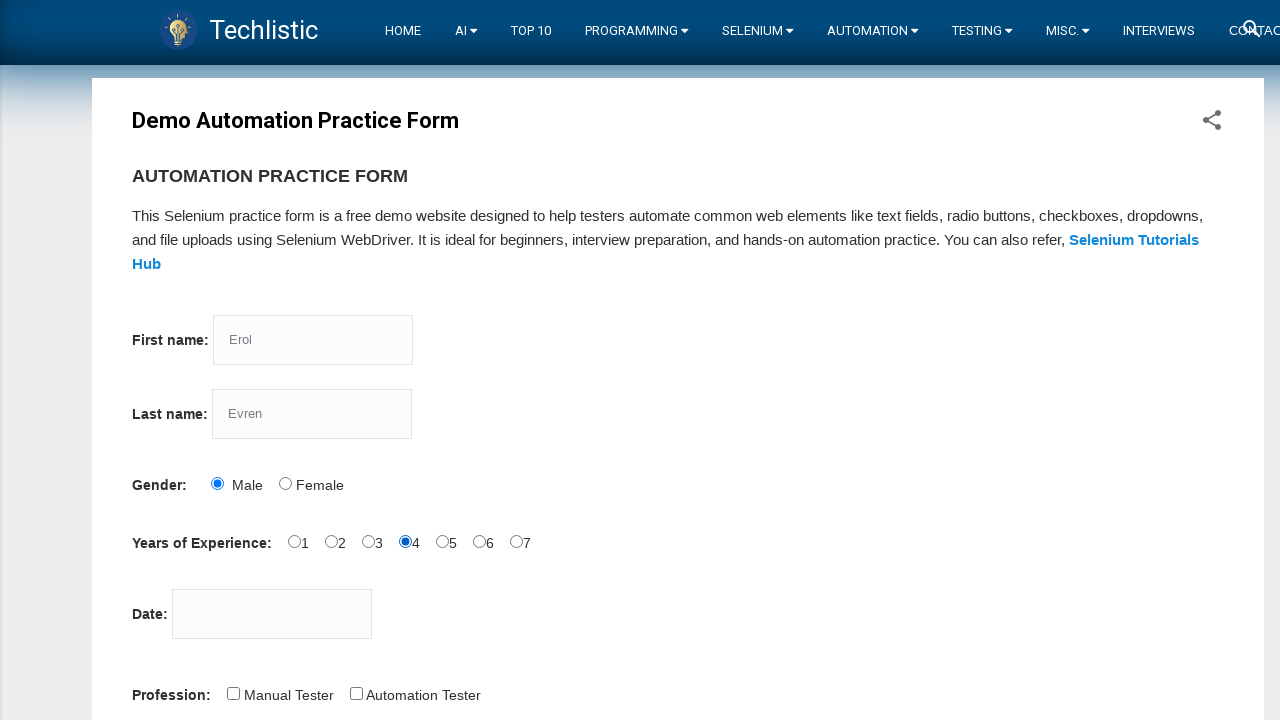

Filled date field with '12/12/2022' on input#datepicker
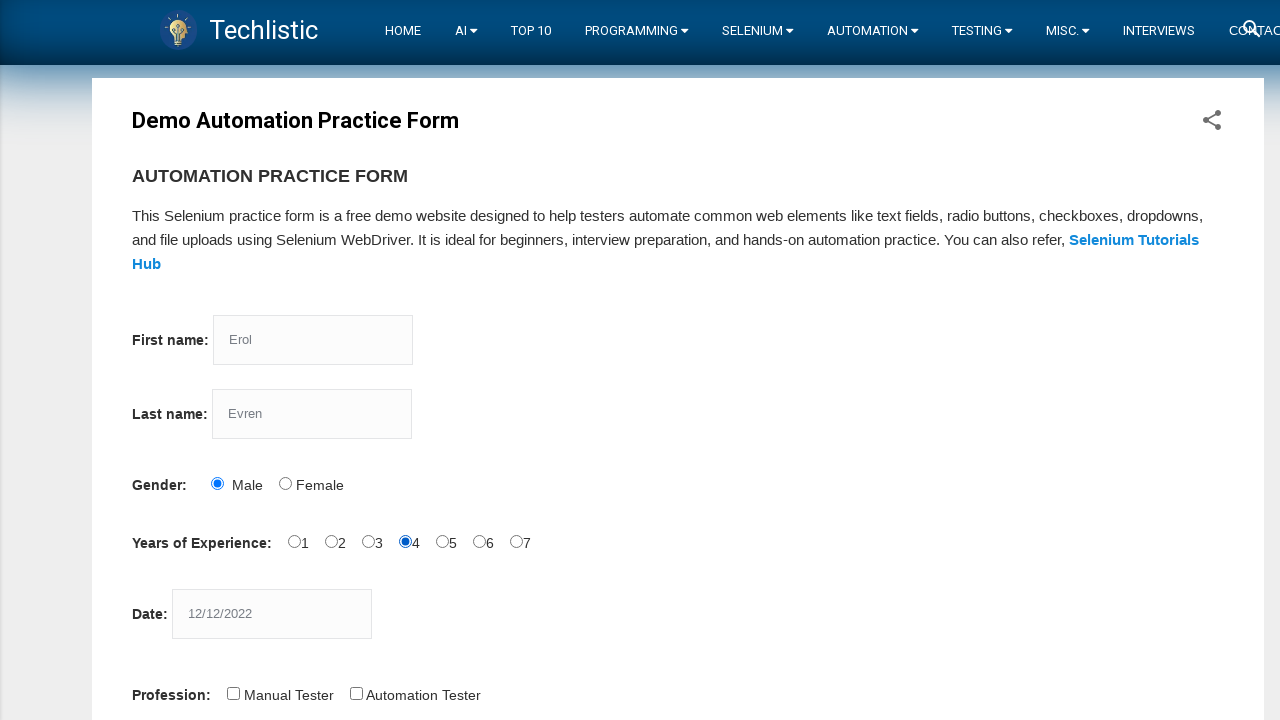

Selected Automation Tester profession at (356, 693) on input#profession-1
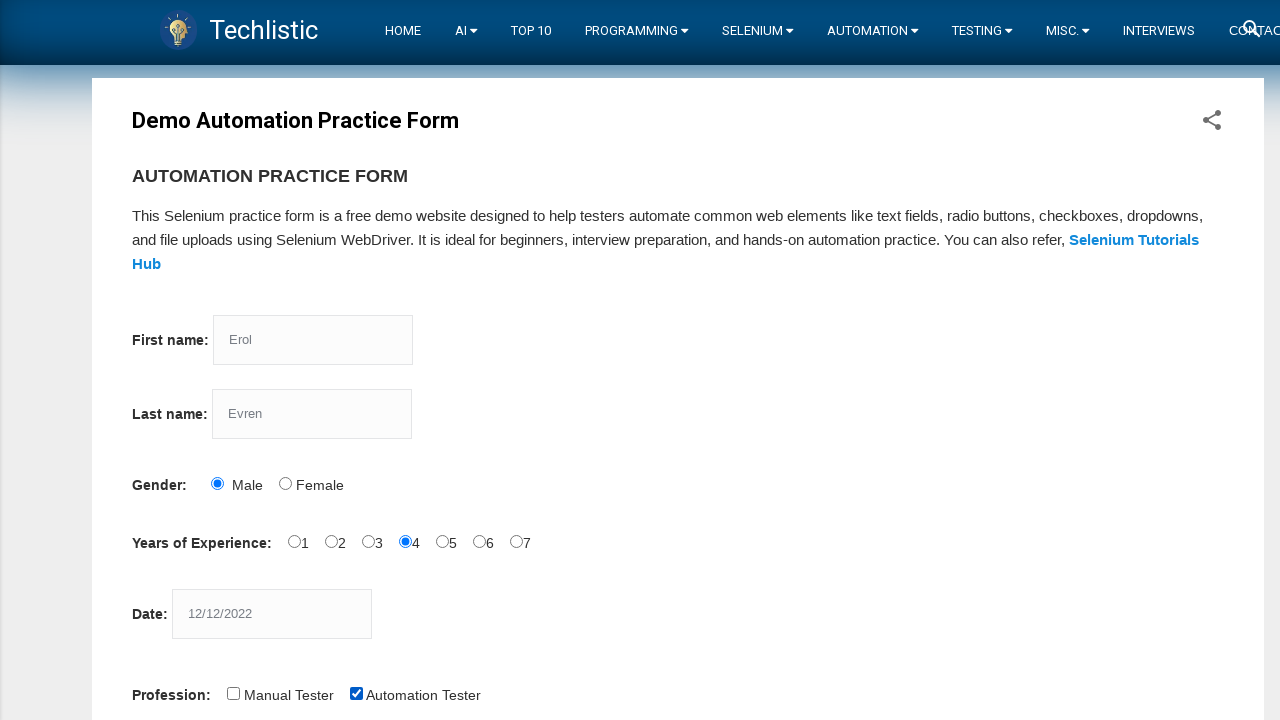

Selected Selenium Webdriver tool at (446, 360) on input#tool-2
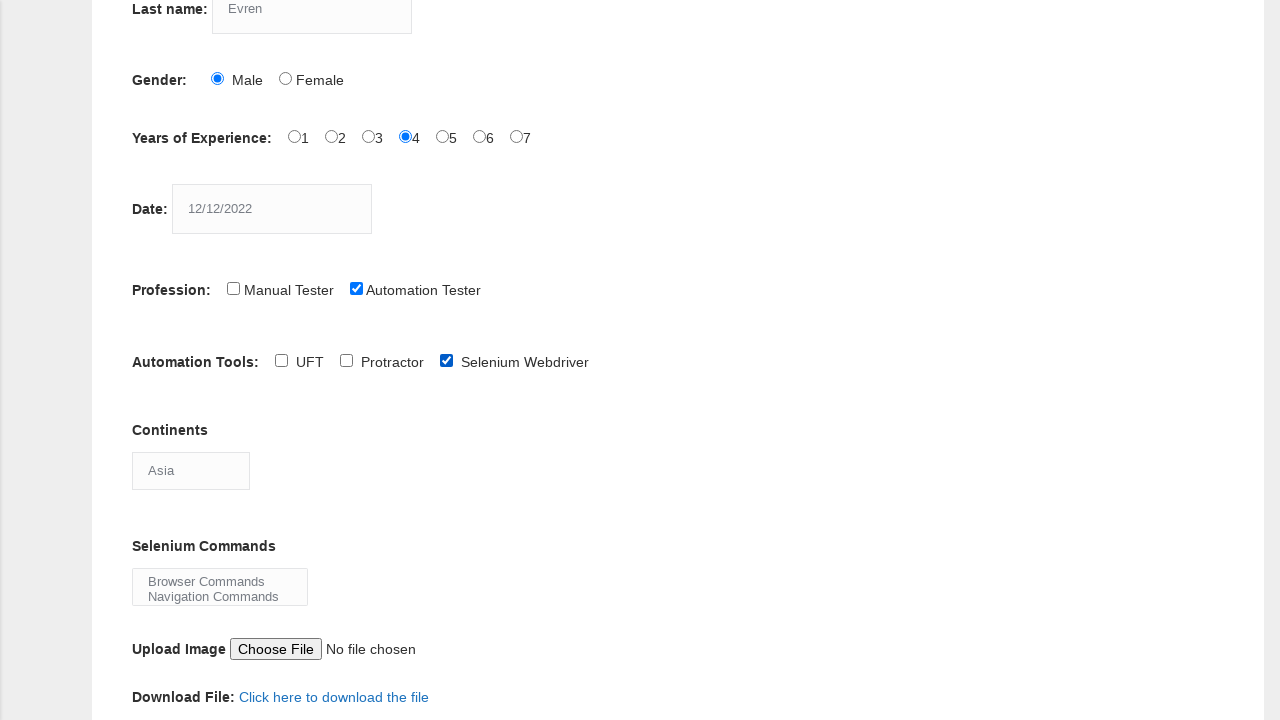

Selected Africa continent on select#continents
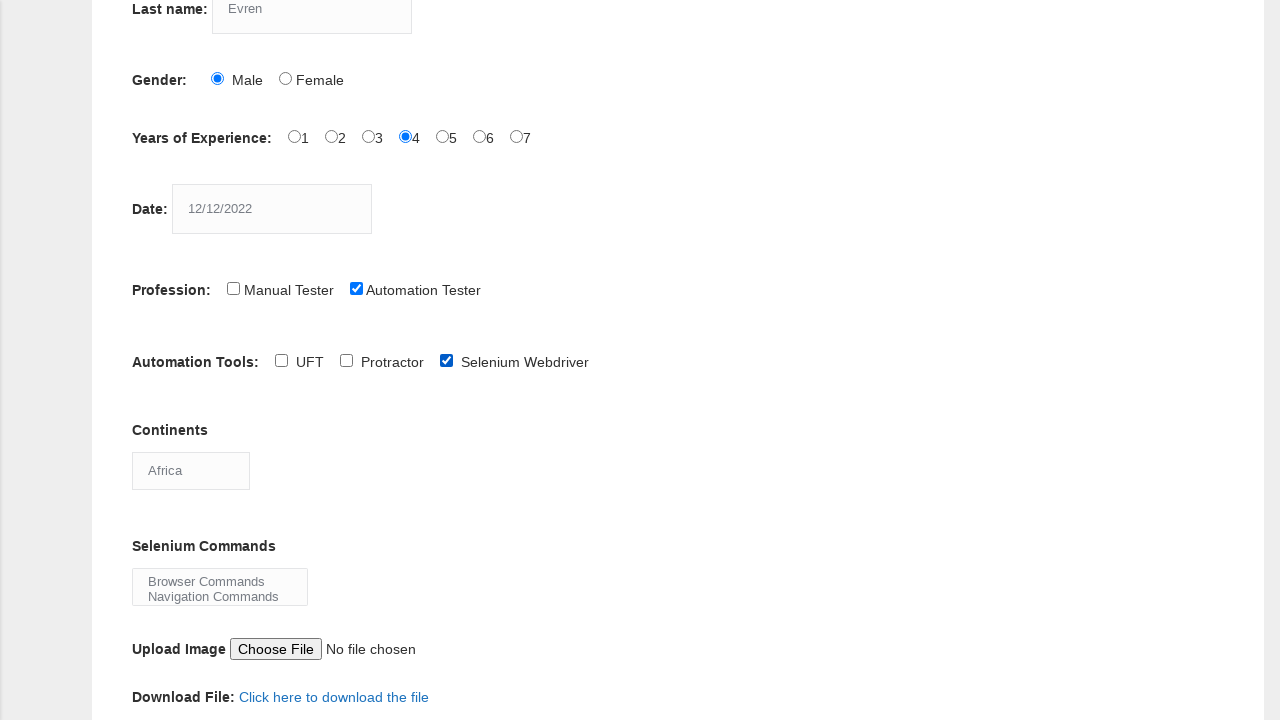

Selected multiple selenium commands: Browser Commands, Navigation Commands, Switch Commands on select#selenium_commands
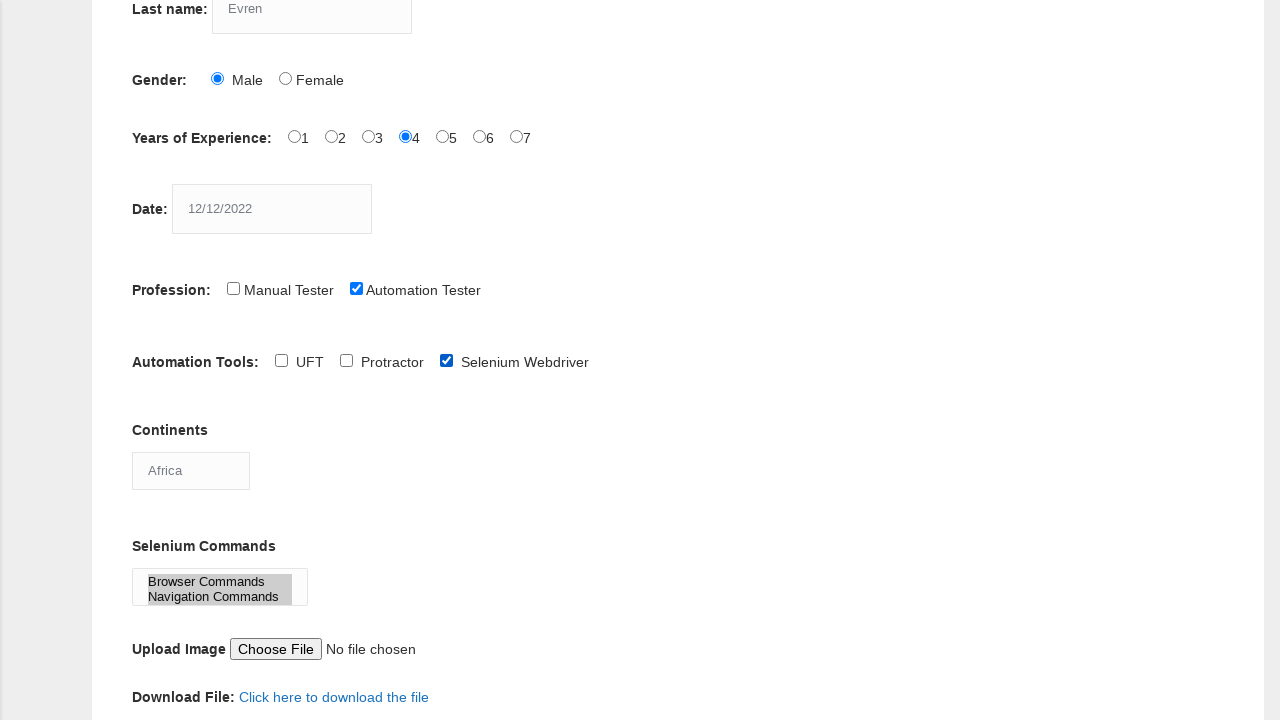

Clicked submit button to complete form at (157, 360) on button#submit
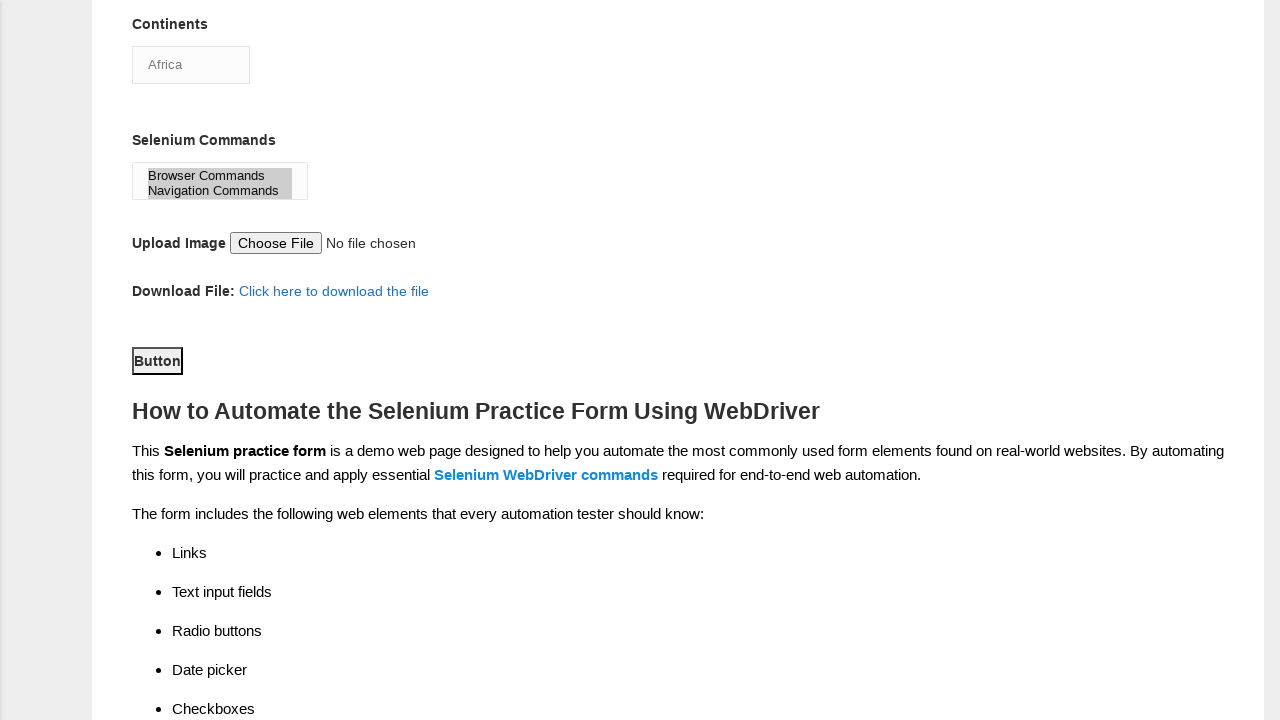

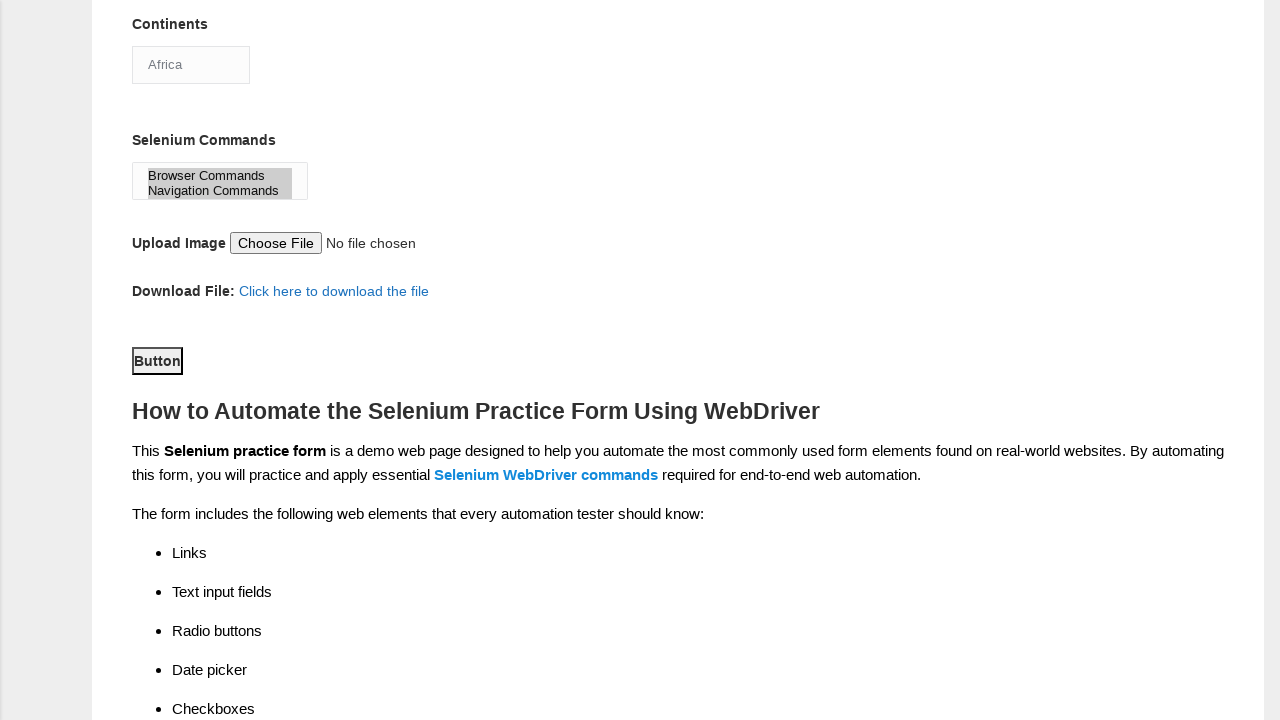